Tests marking individual items as complete by checking their toggle buttons

Starting URL: https://demo.playwright.dev/todomvc

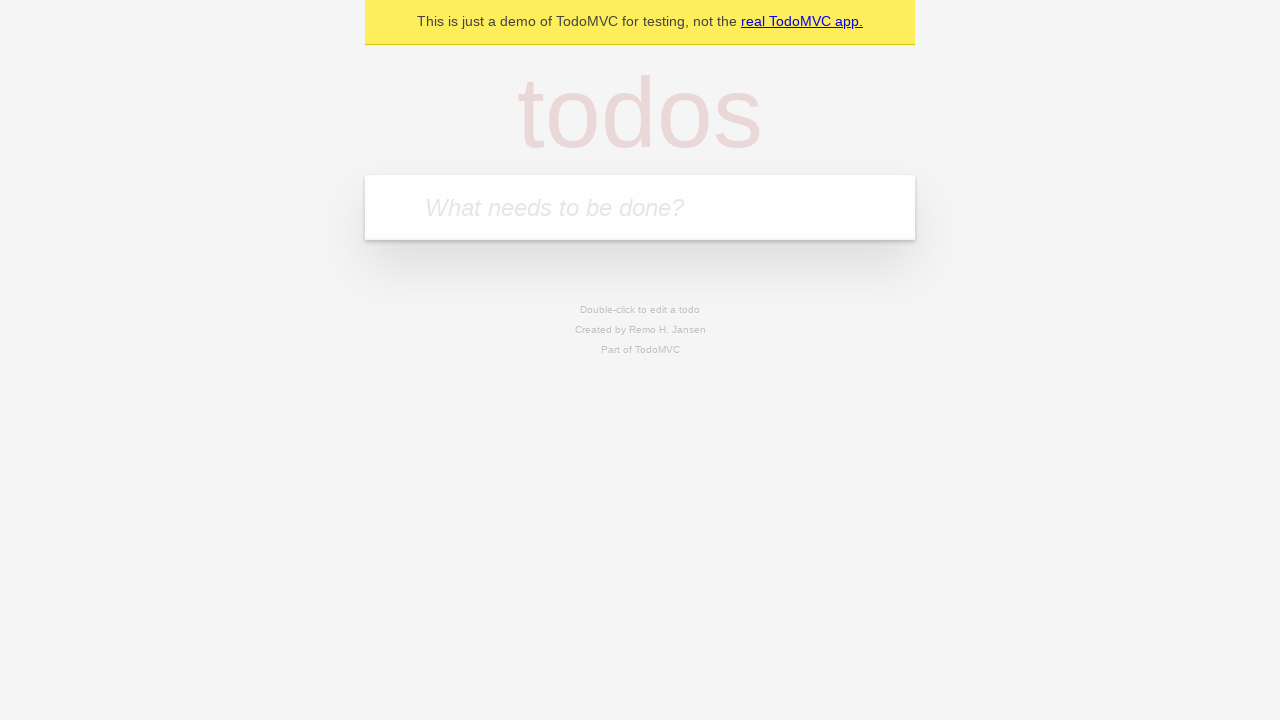

Filled new todo input with 'buy some cheese' on .new-todo
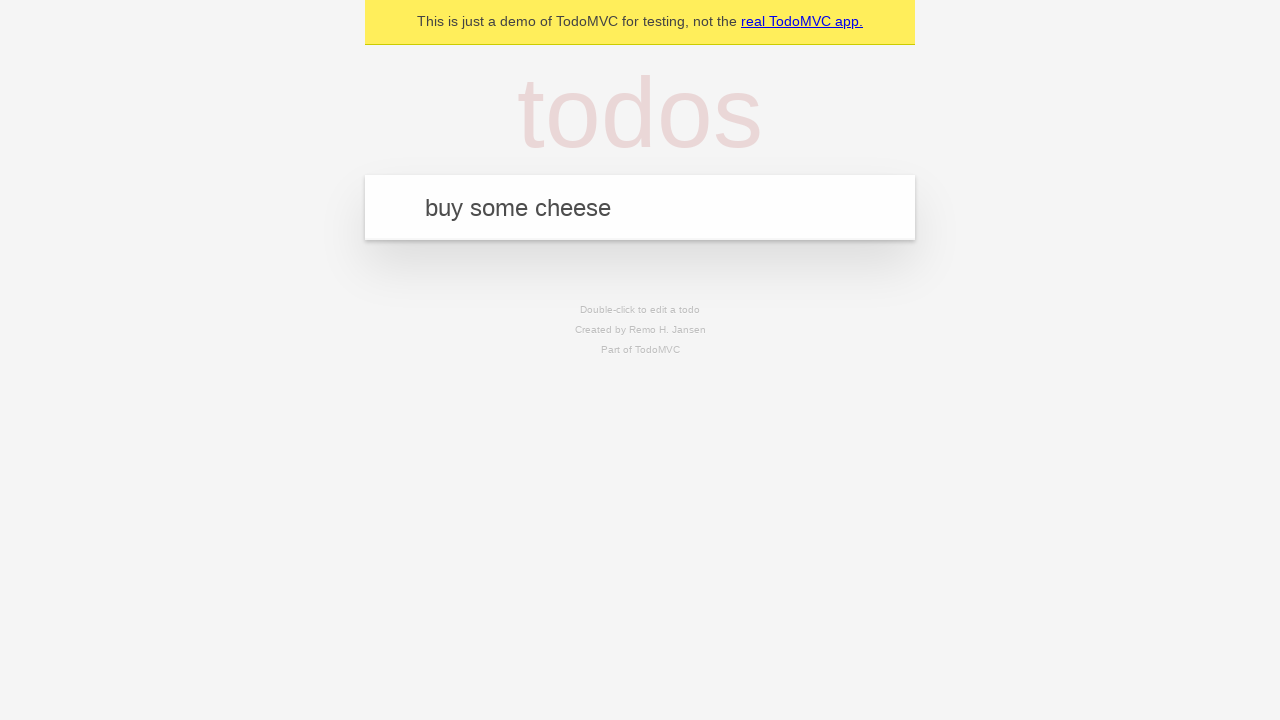

Pressed Enter to create first todo item on .new-todo
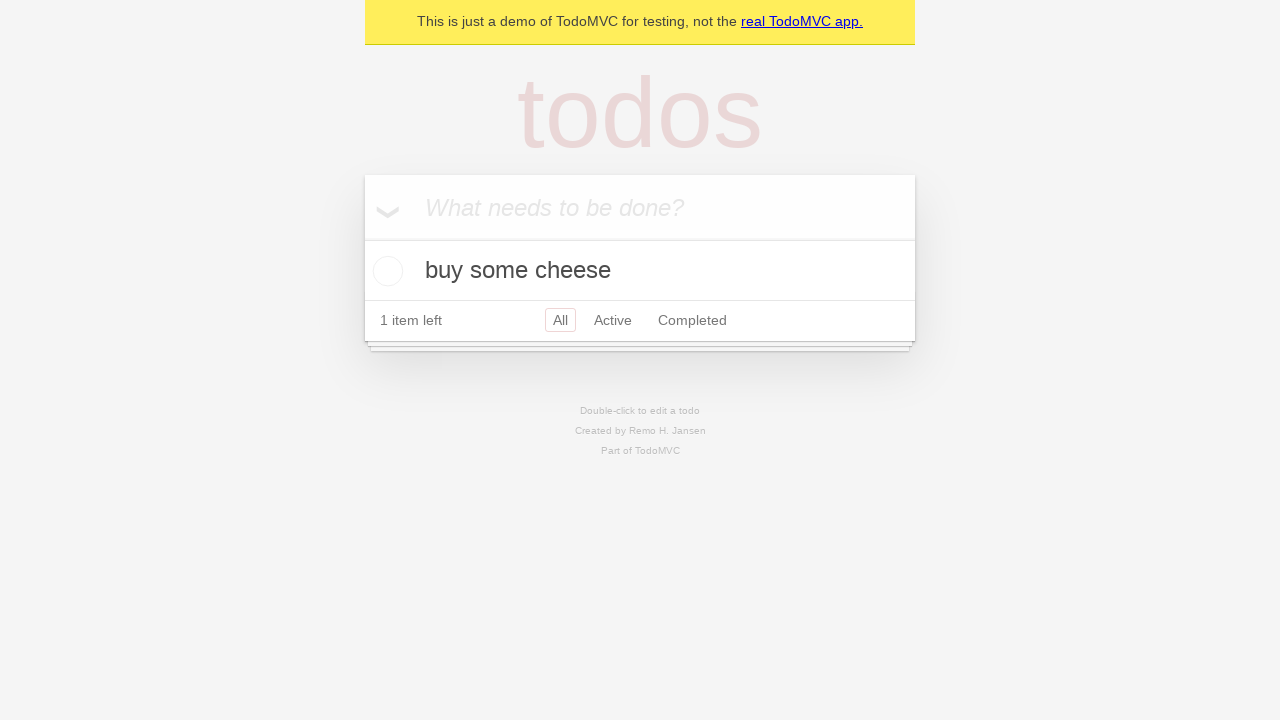

Filled new todo input with 'feed the cat' on .new-todo
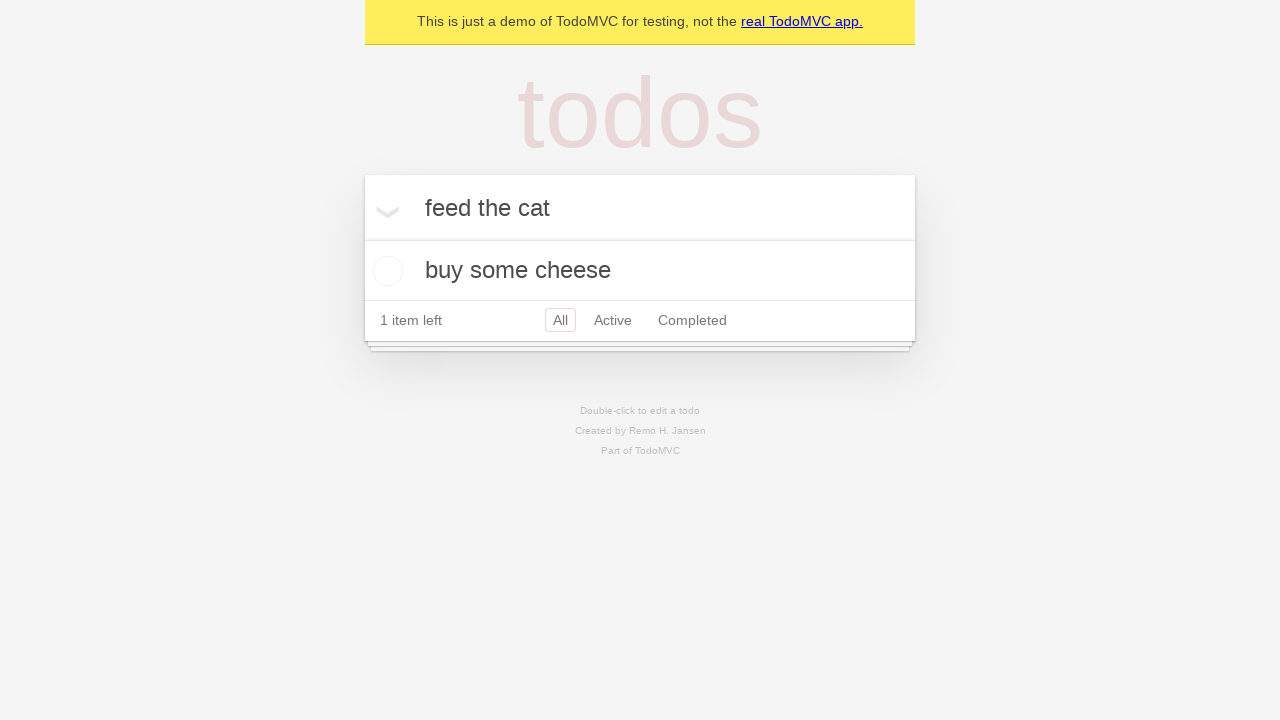

Pressed Enter to create second todo item on .new-todo
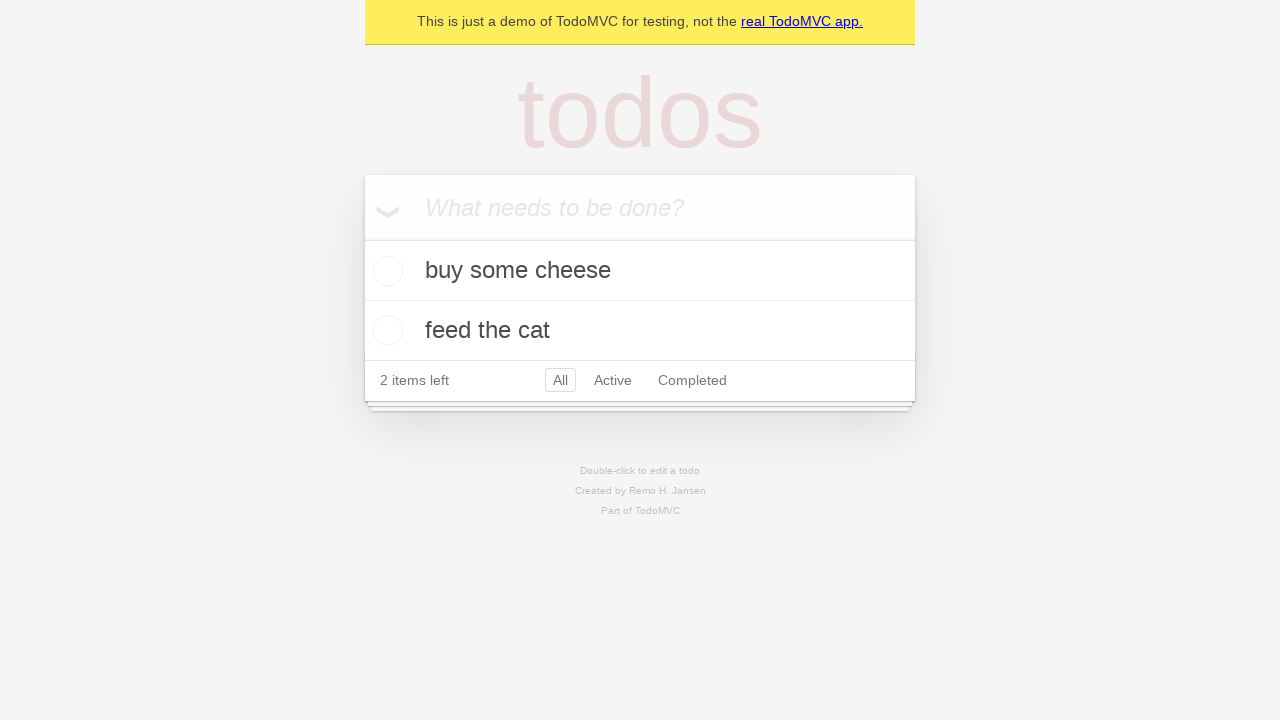

Located first todo item in the list
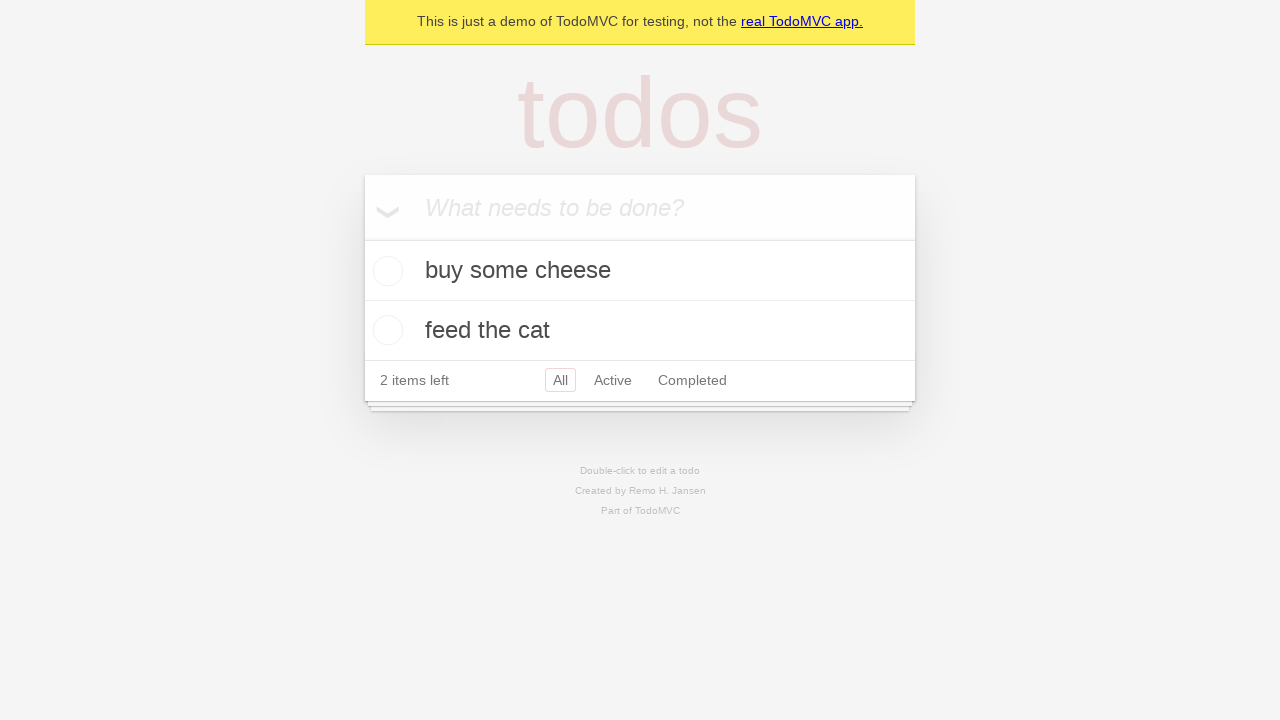

Checked toggle button for first todo item 'buy some cheese' at (385, 271) on .todo-list li >> nth=0 >> .toggle
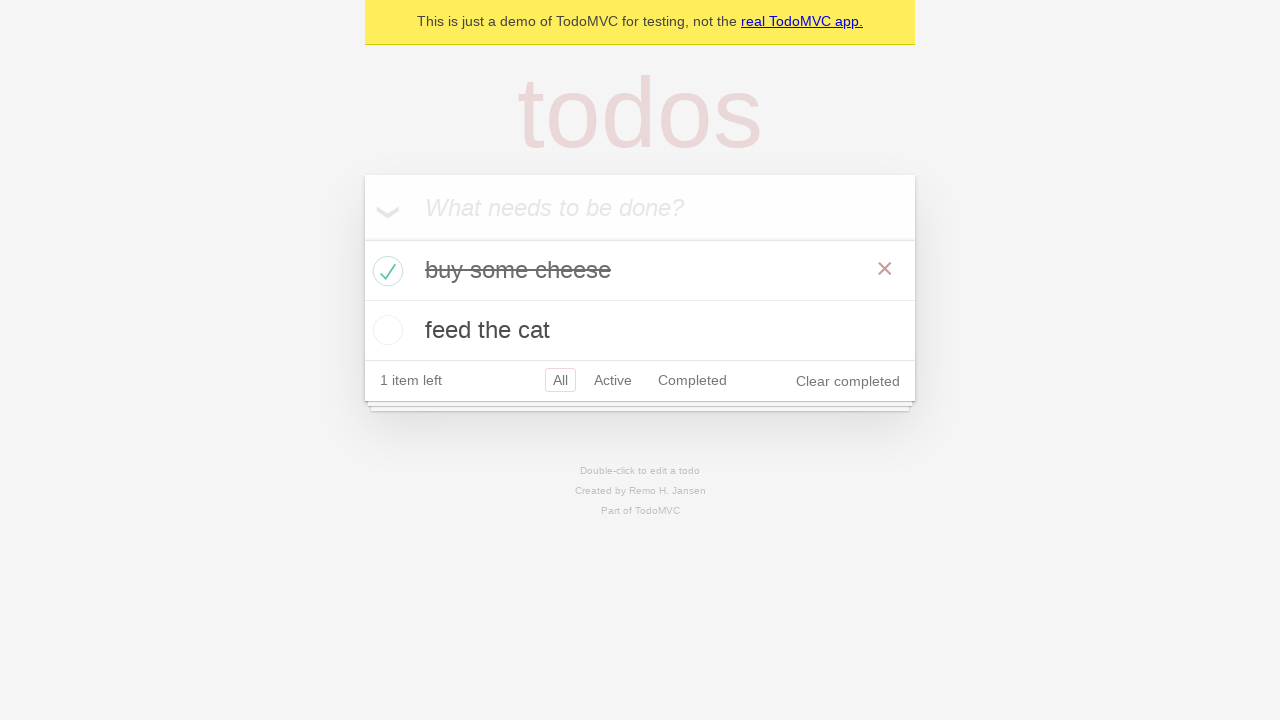

Located second todo item in the list
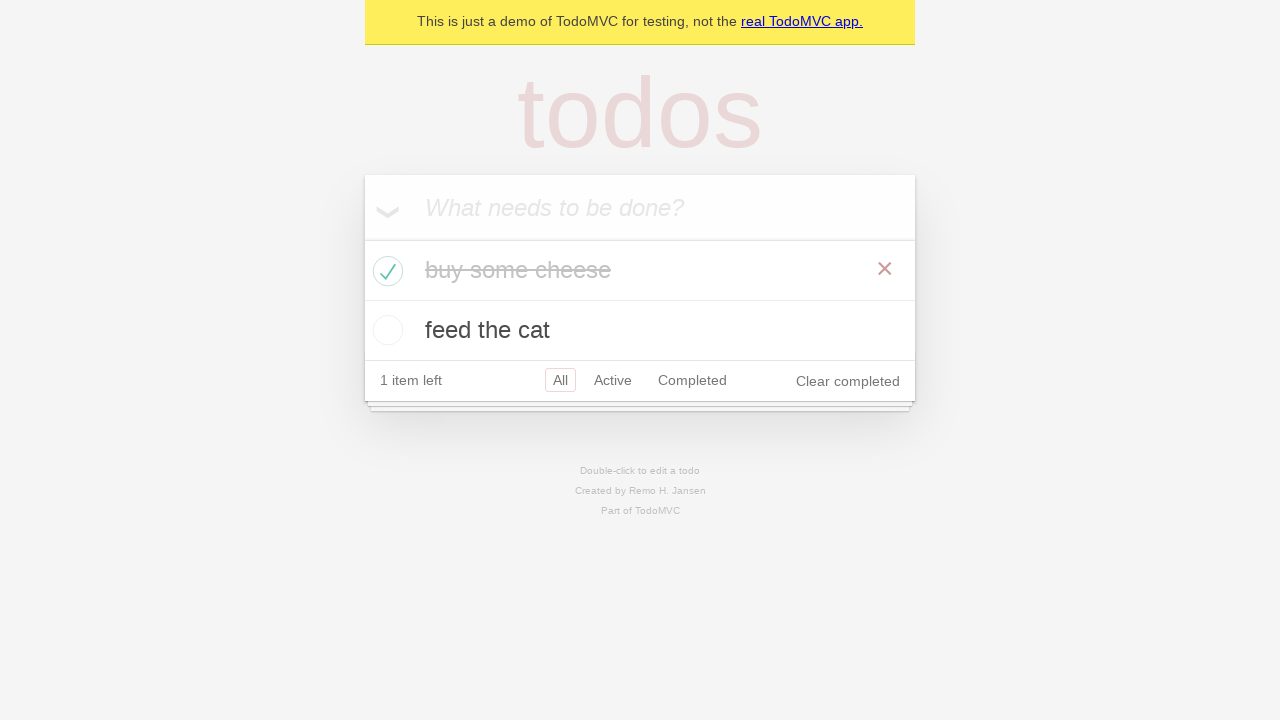

Checked toggle button for second todo item 'feed the cat' at (385, 330) on .todo-list li >> nth=1 >> .toggle
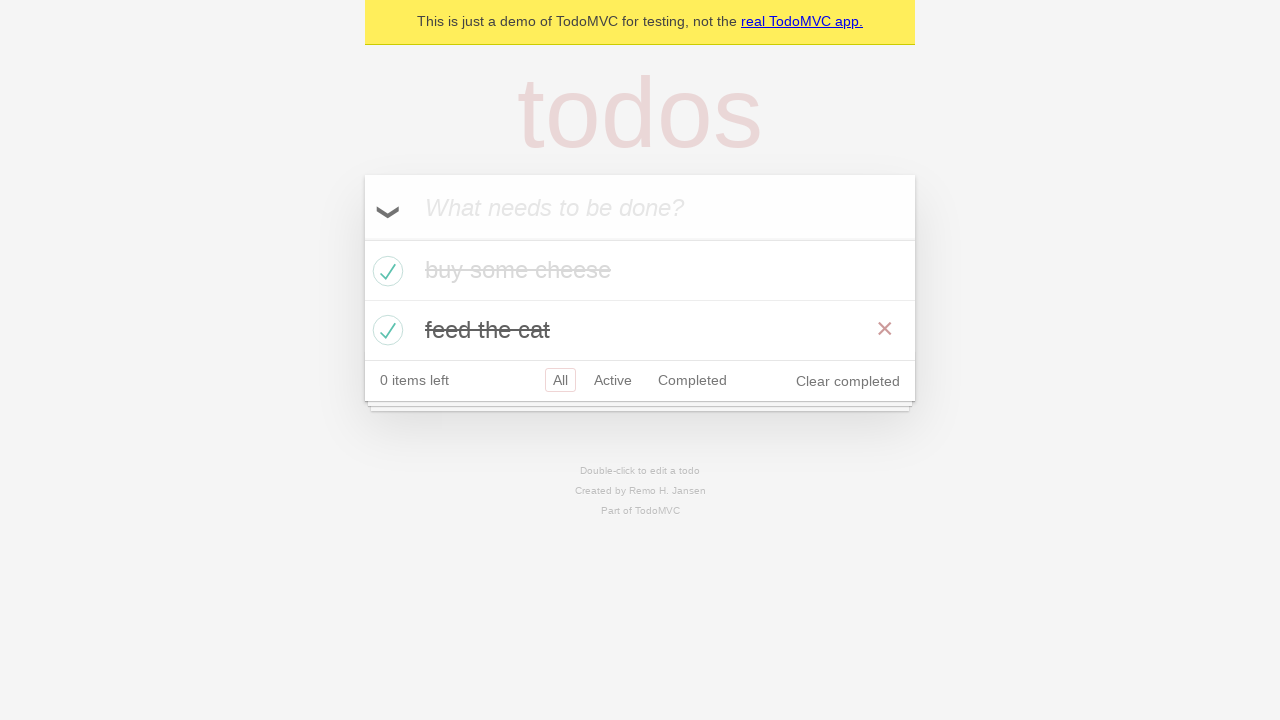

Verified that todo items are marked as completed
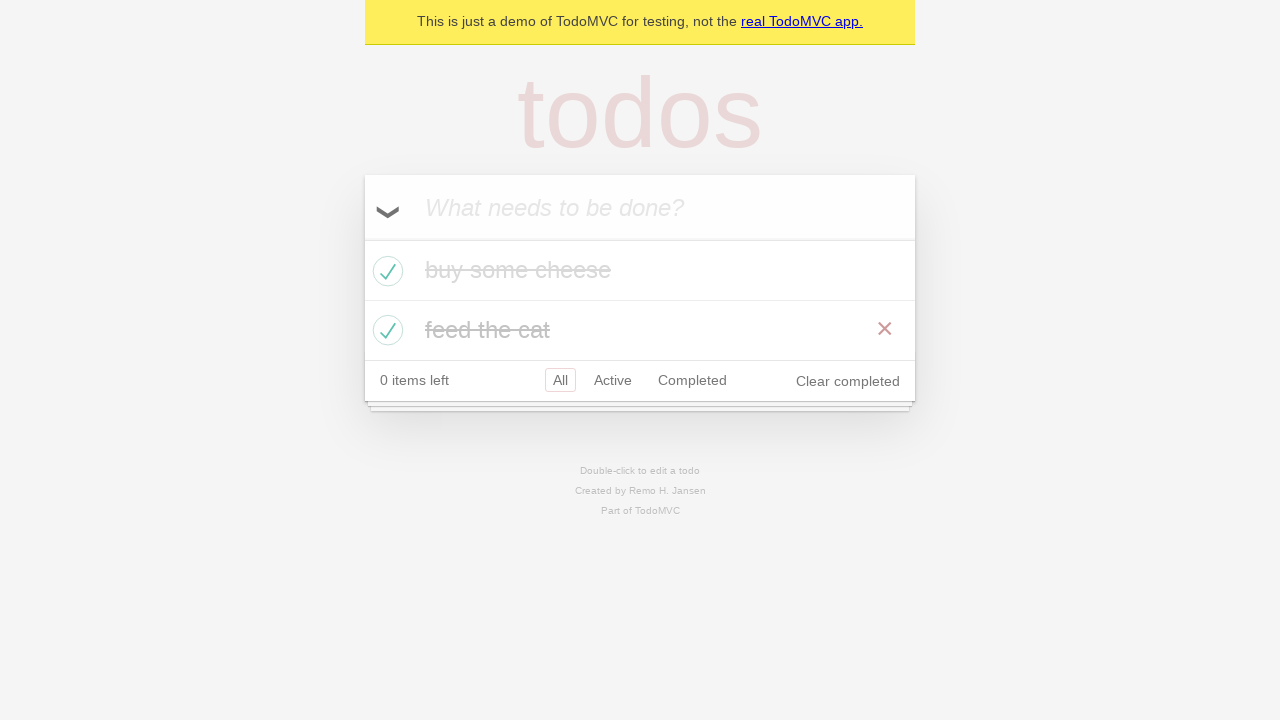

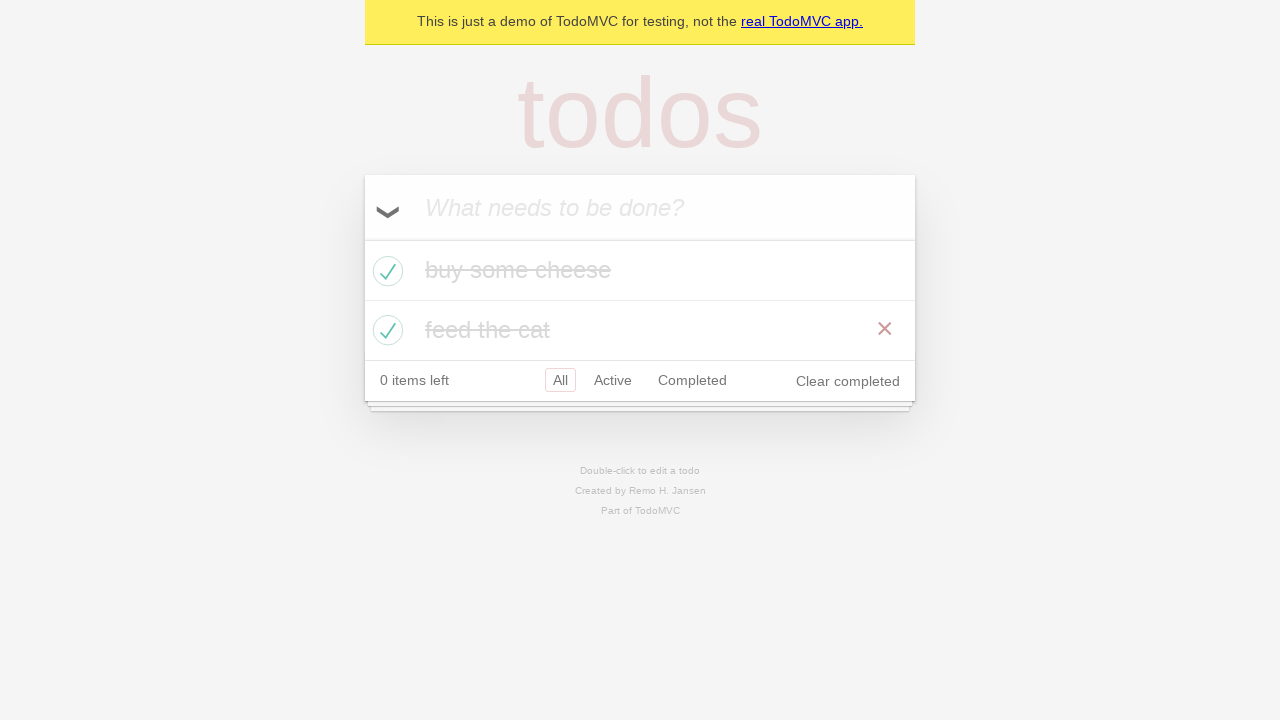